Tests selecting a business (Thai House restaurant) from search results on buyme.co.il, entering an amount value of 250, and submitting the form.

Starting URL: https://buyme.co.il/search?budget=3&category=16&region=11

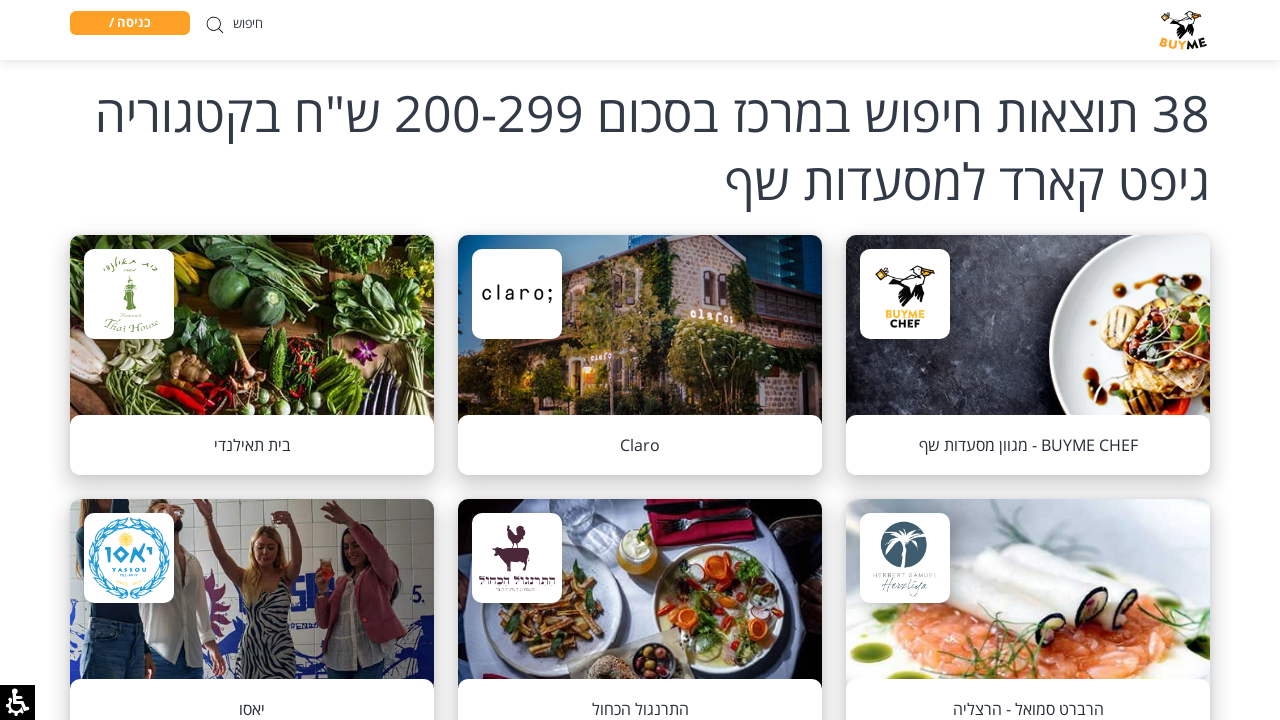

Navigated to search results page with budget=3, category=16, region=11
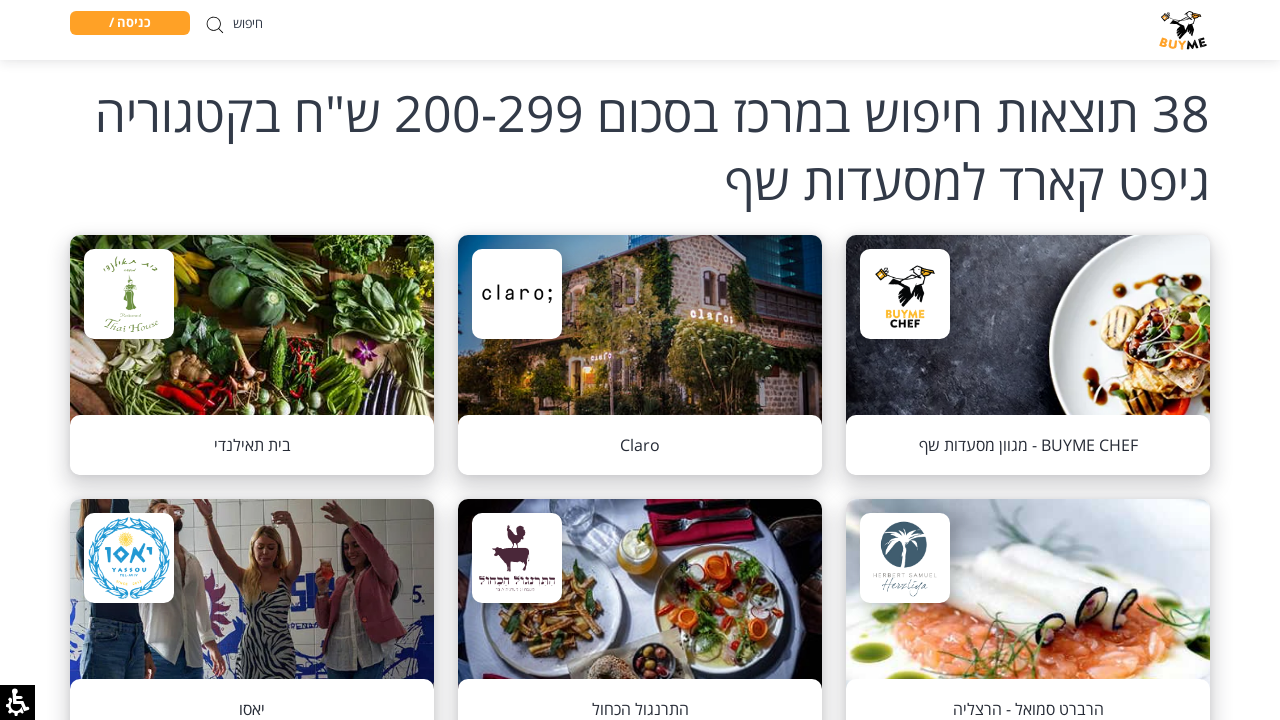

Clicked on Thai House (בית תאילנדי) business card at (252, 445) on xpath=//span[@class="name bm-subtitle-1" and text()="בית תאילנדי"]
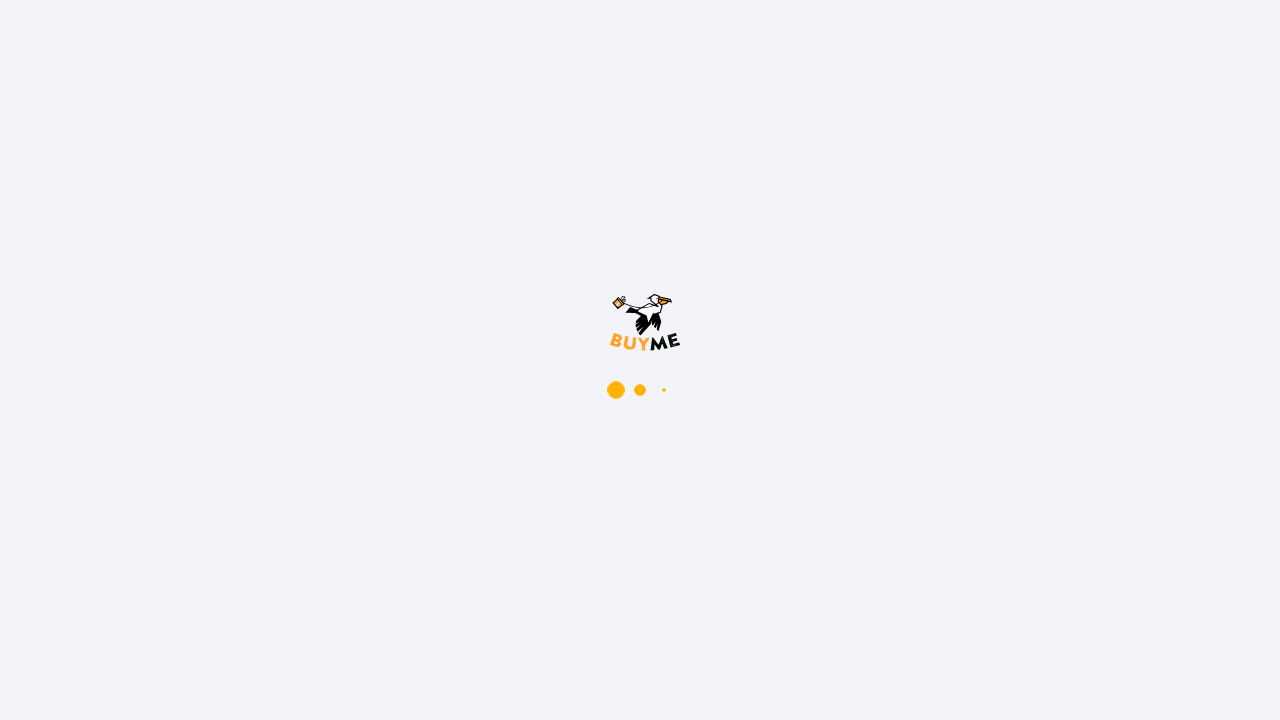

Entered amount value of 250 in the amount field on //input[@placeholder="הכנס סכום"]
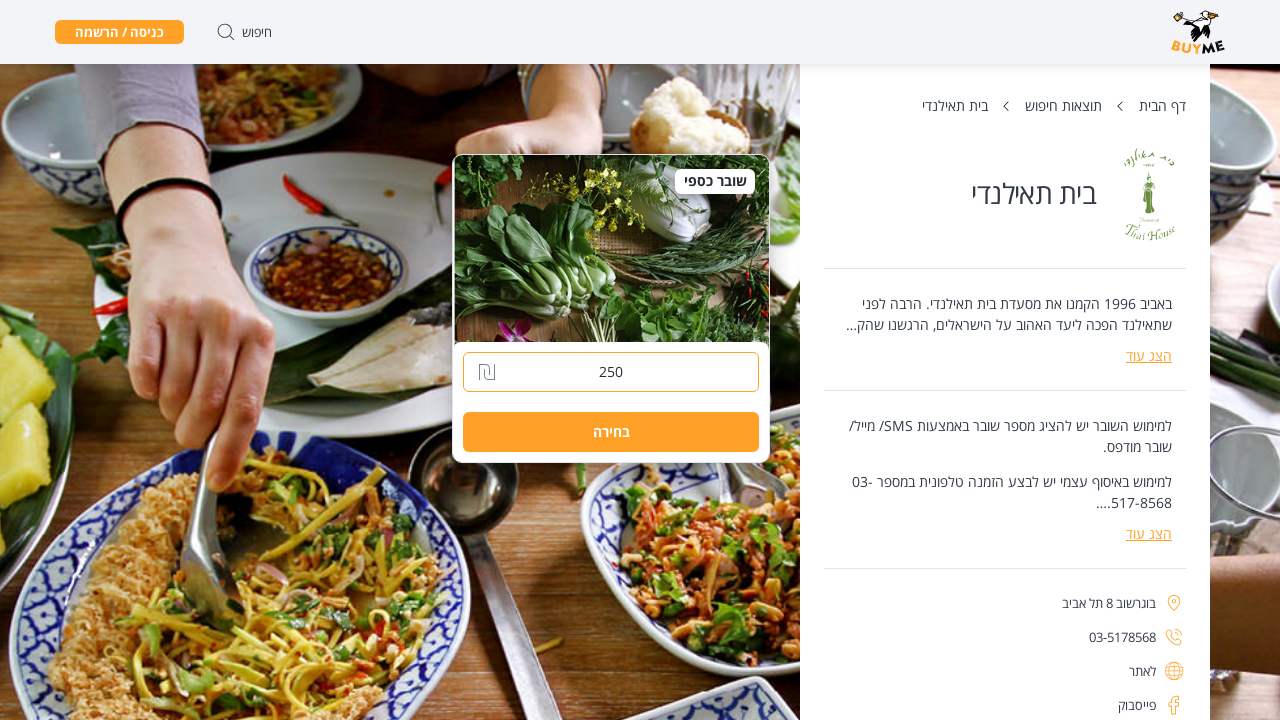

Clicked submit button to complete the form at (611, 432) on xpath=//button[@type="submit"]
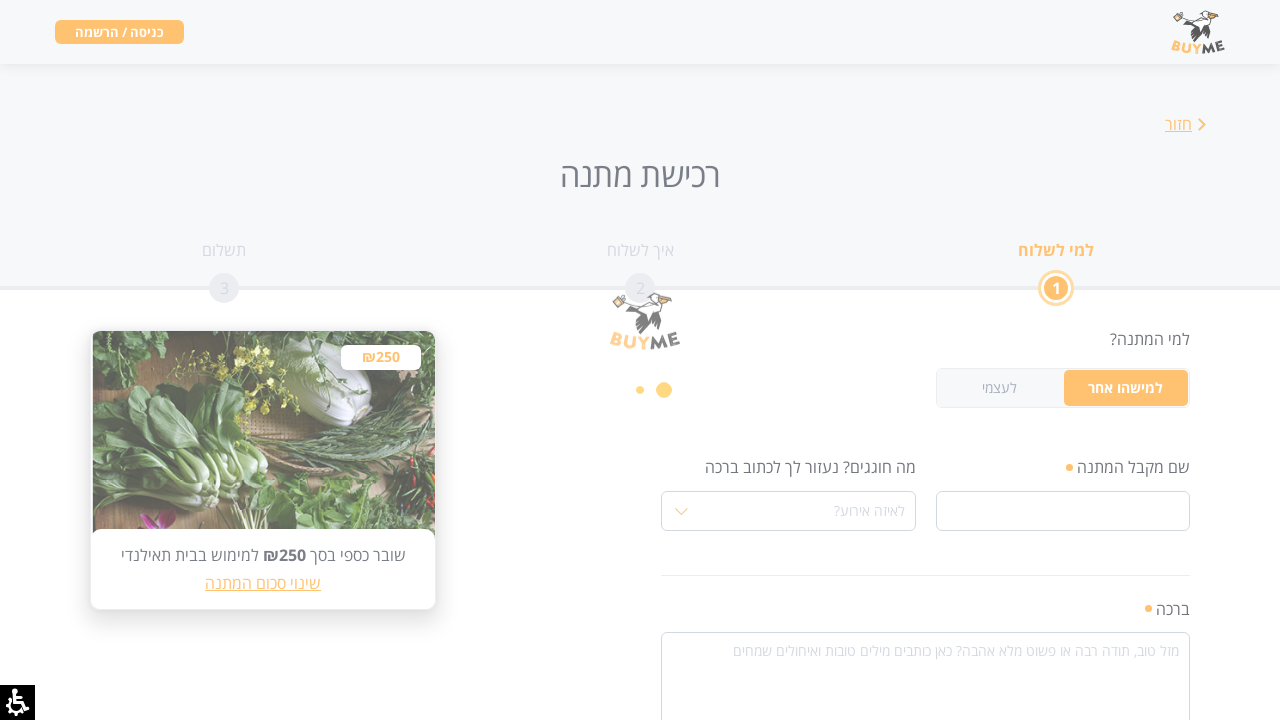

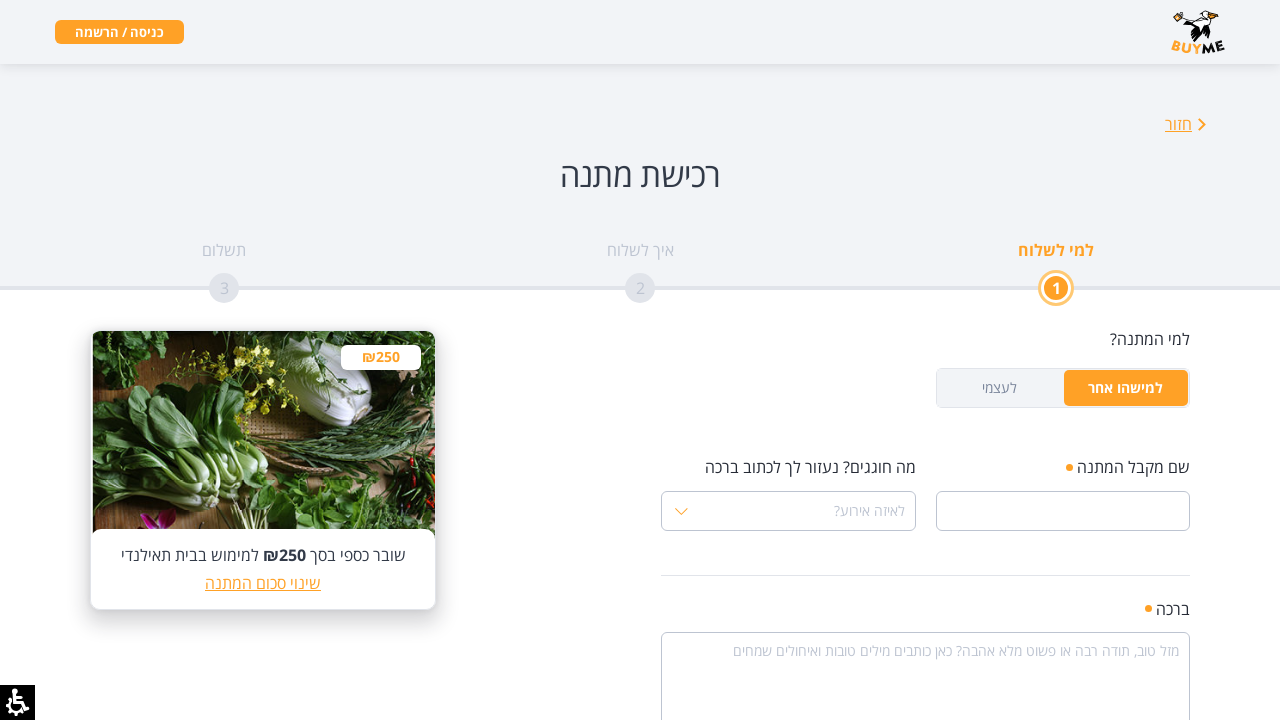